Tests dynamic loading functionality by clicking a button and verifying that dynamically loaded content appears with the correct text

Starting URL: https://the-internet.herokuapp.com/dynamic_loading/2

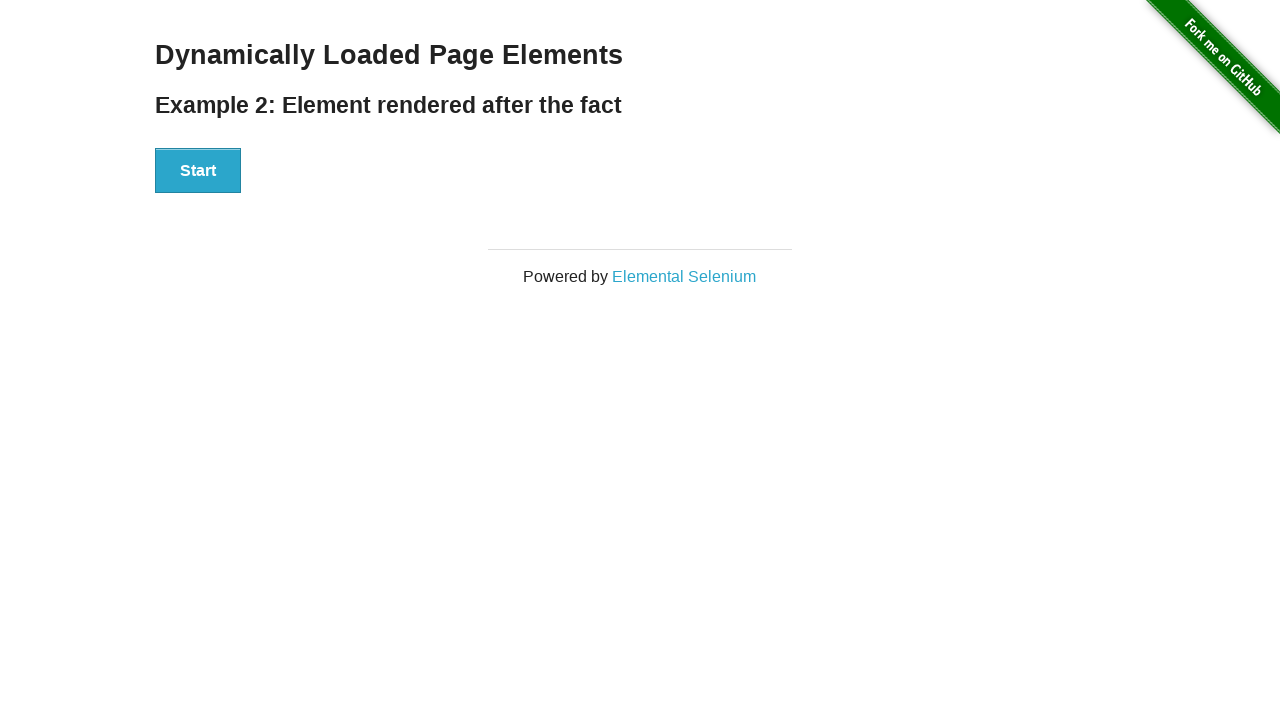

Clicked start button to trigger dynamic loading at (198, 171) on div[id='start'] > button
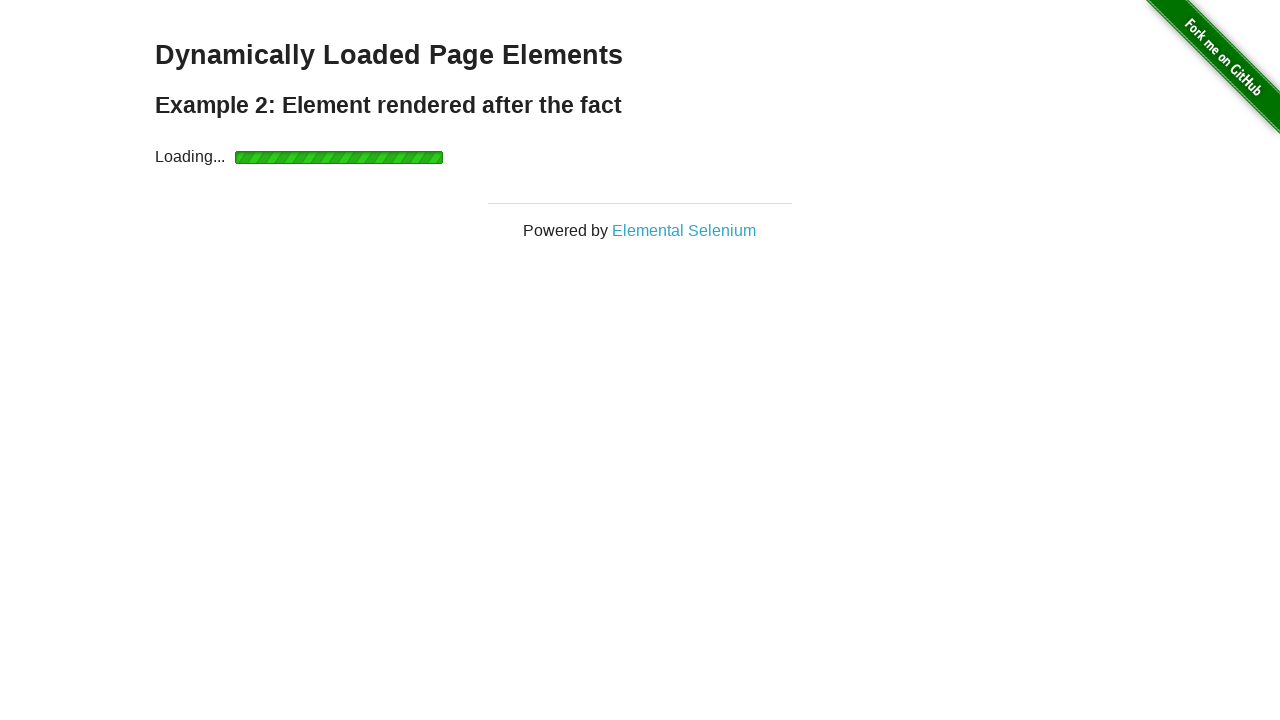

Dynamically loaded element appeared with visible state
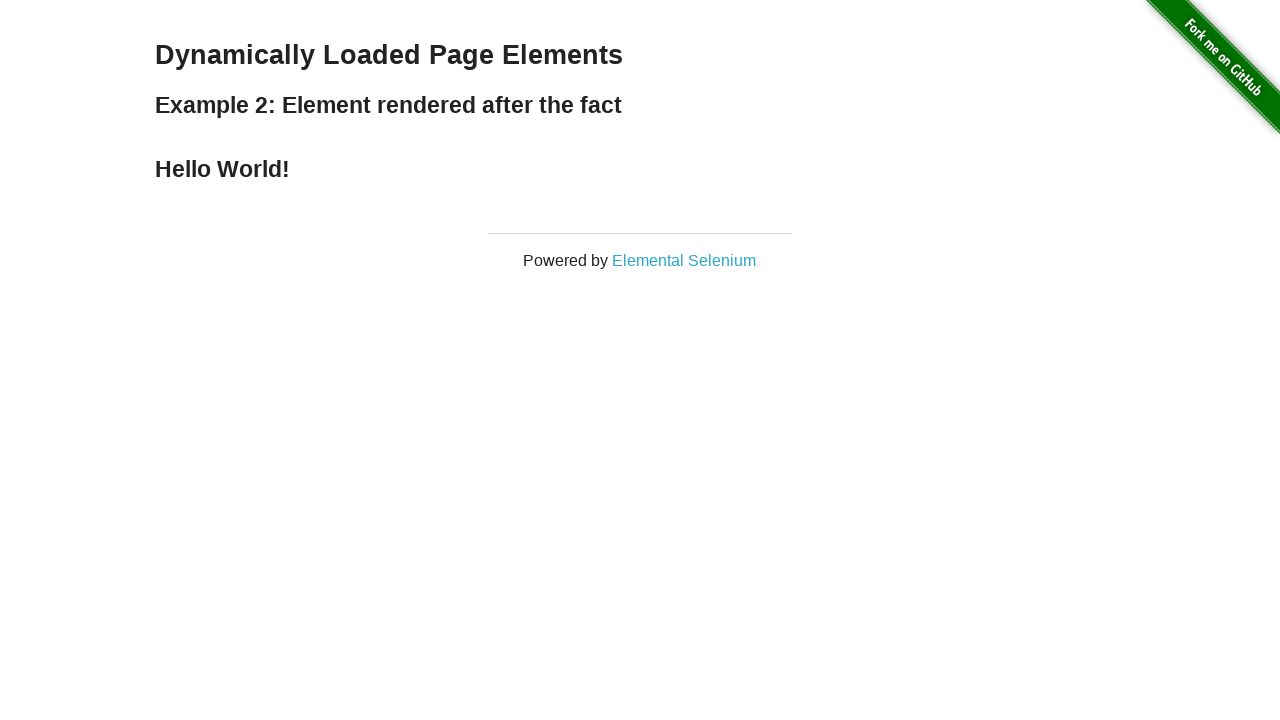

Located the finish element containing the loaded text
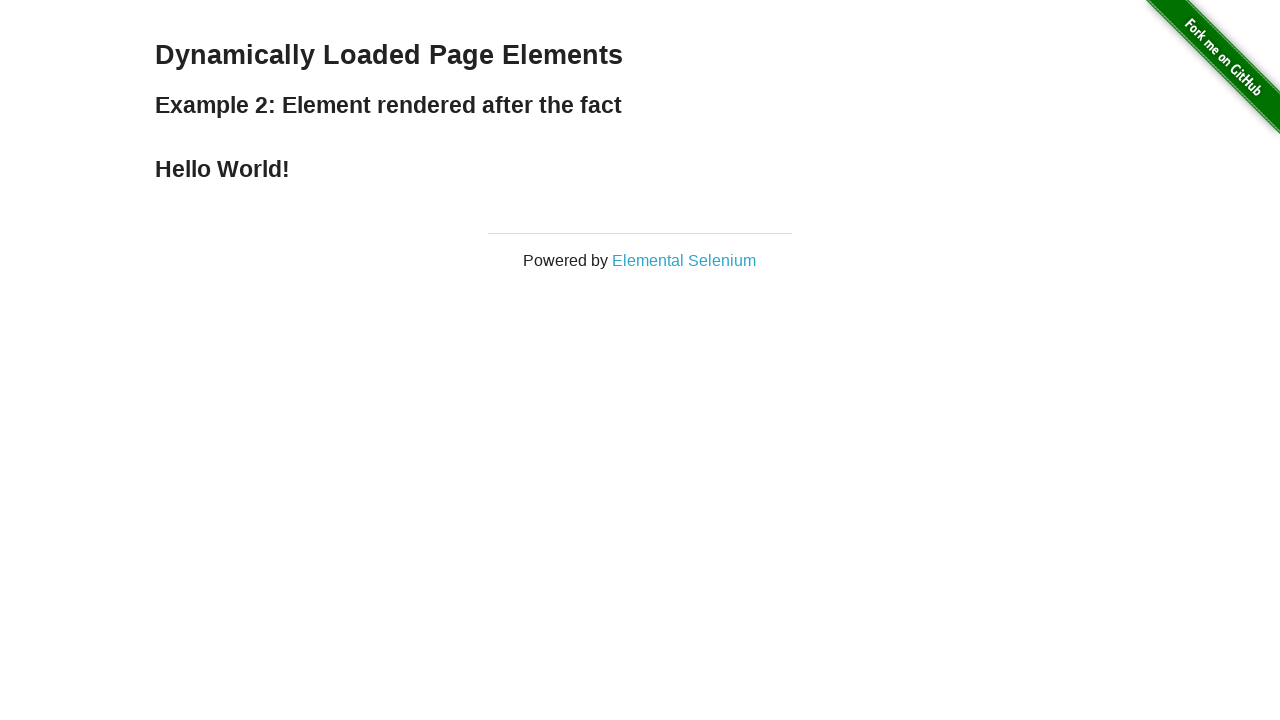

Verified that loaded text content is 'Hello World!'
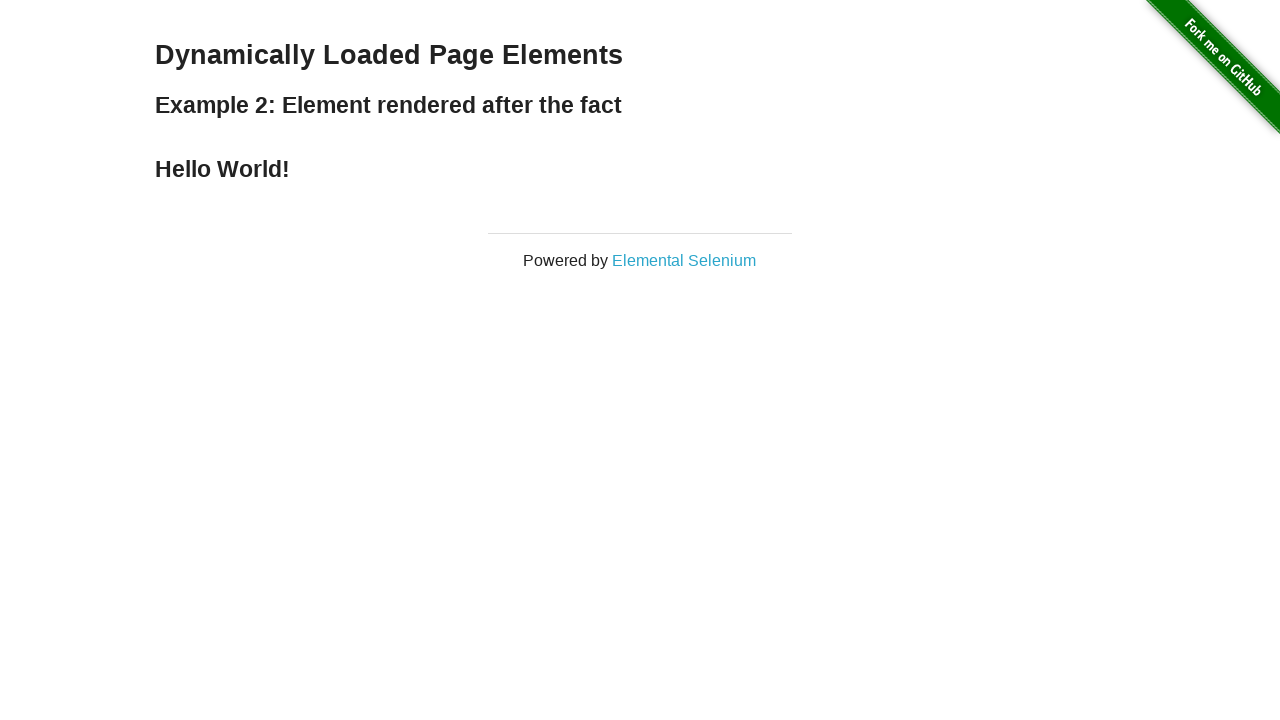

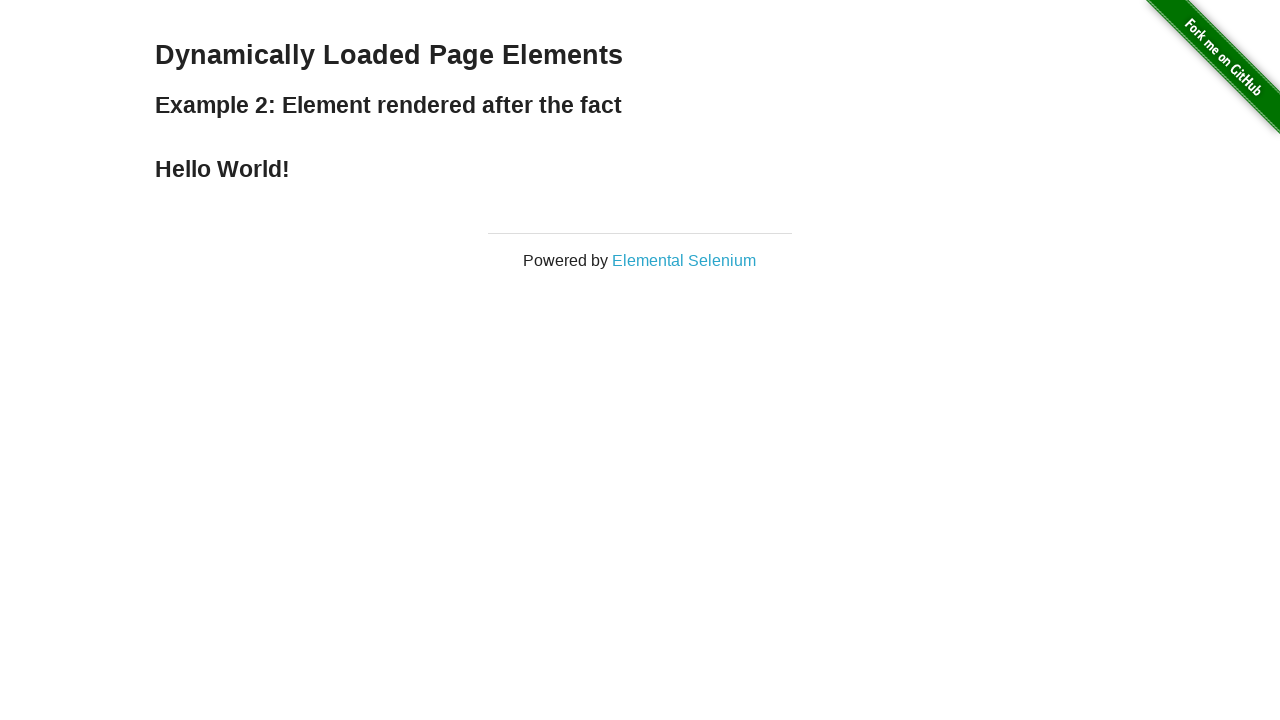